Navigates to Netflix homepage and sets the browser window size to 1980x1200 pixels

Starting URL: https://www.netflix.com/

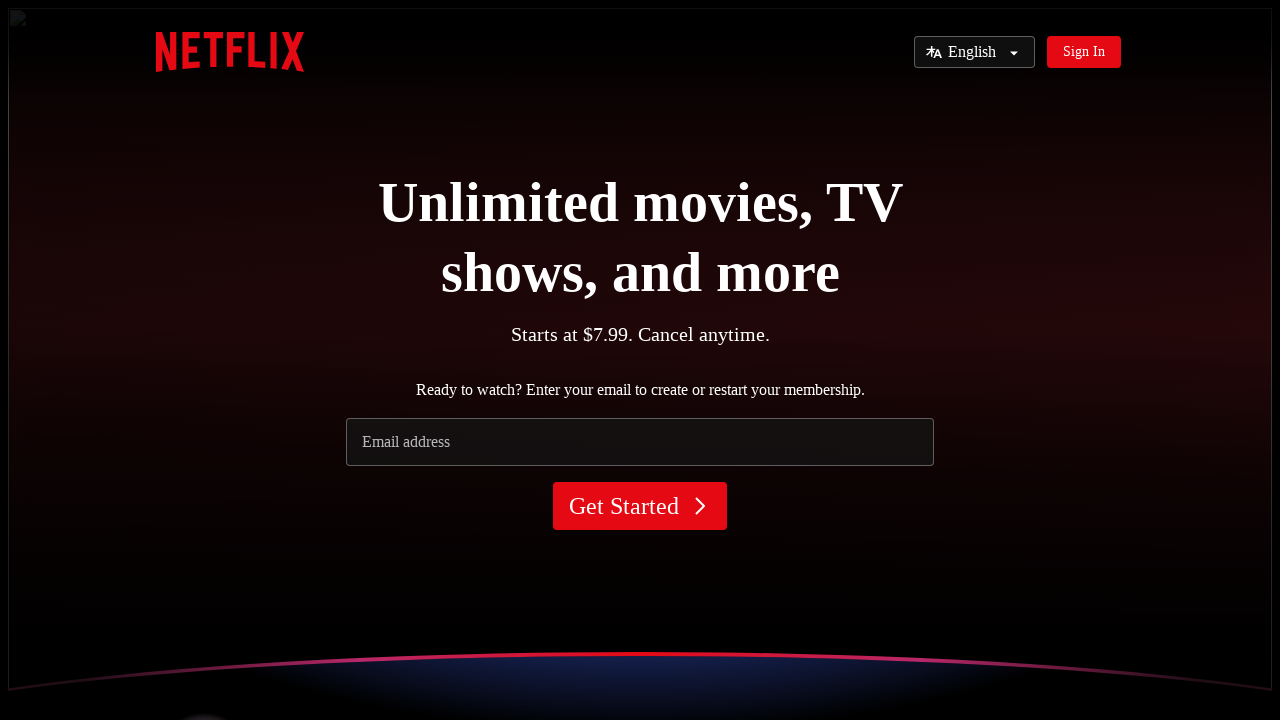

Navigated to Netflix homepage
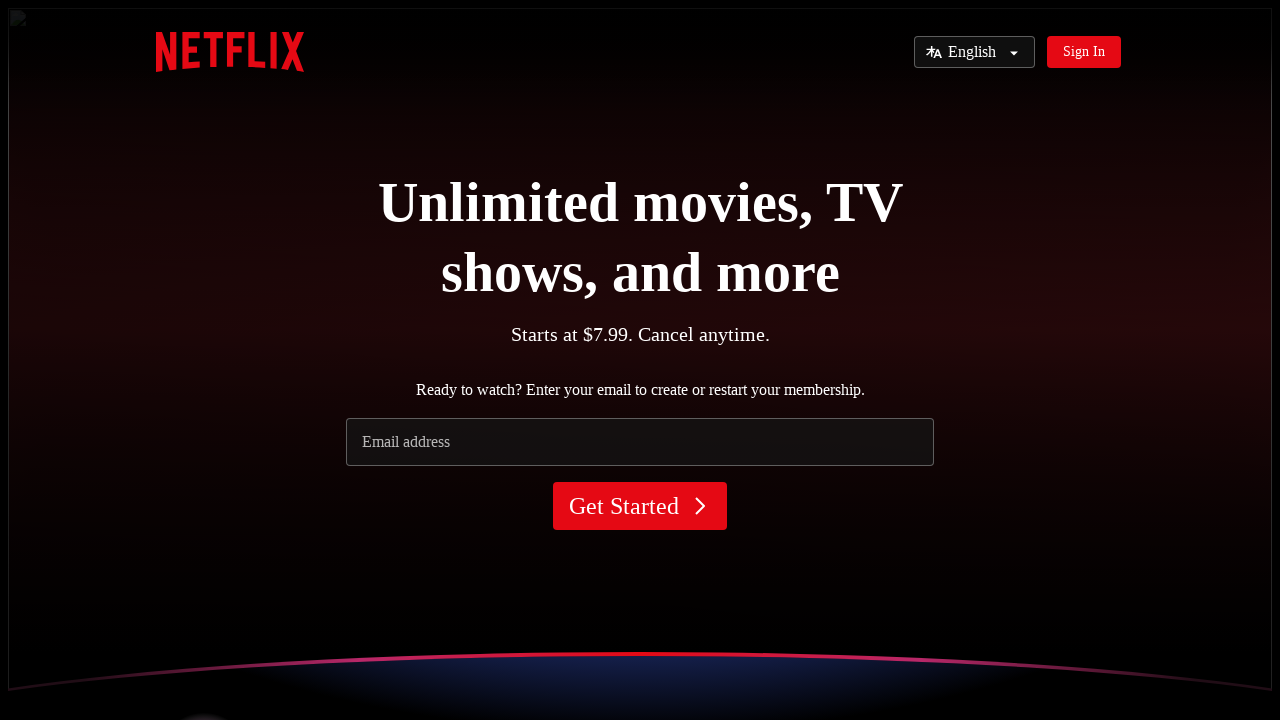

Set browser window size to 1980x1200 pixels
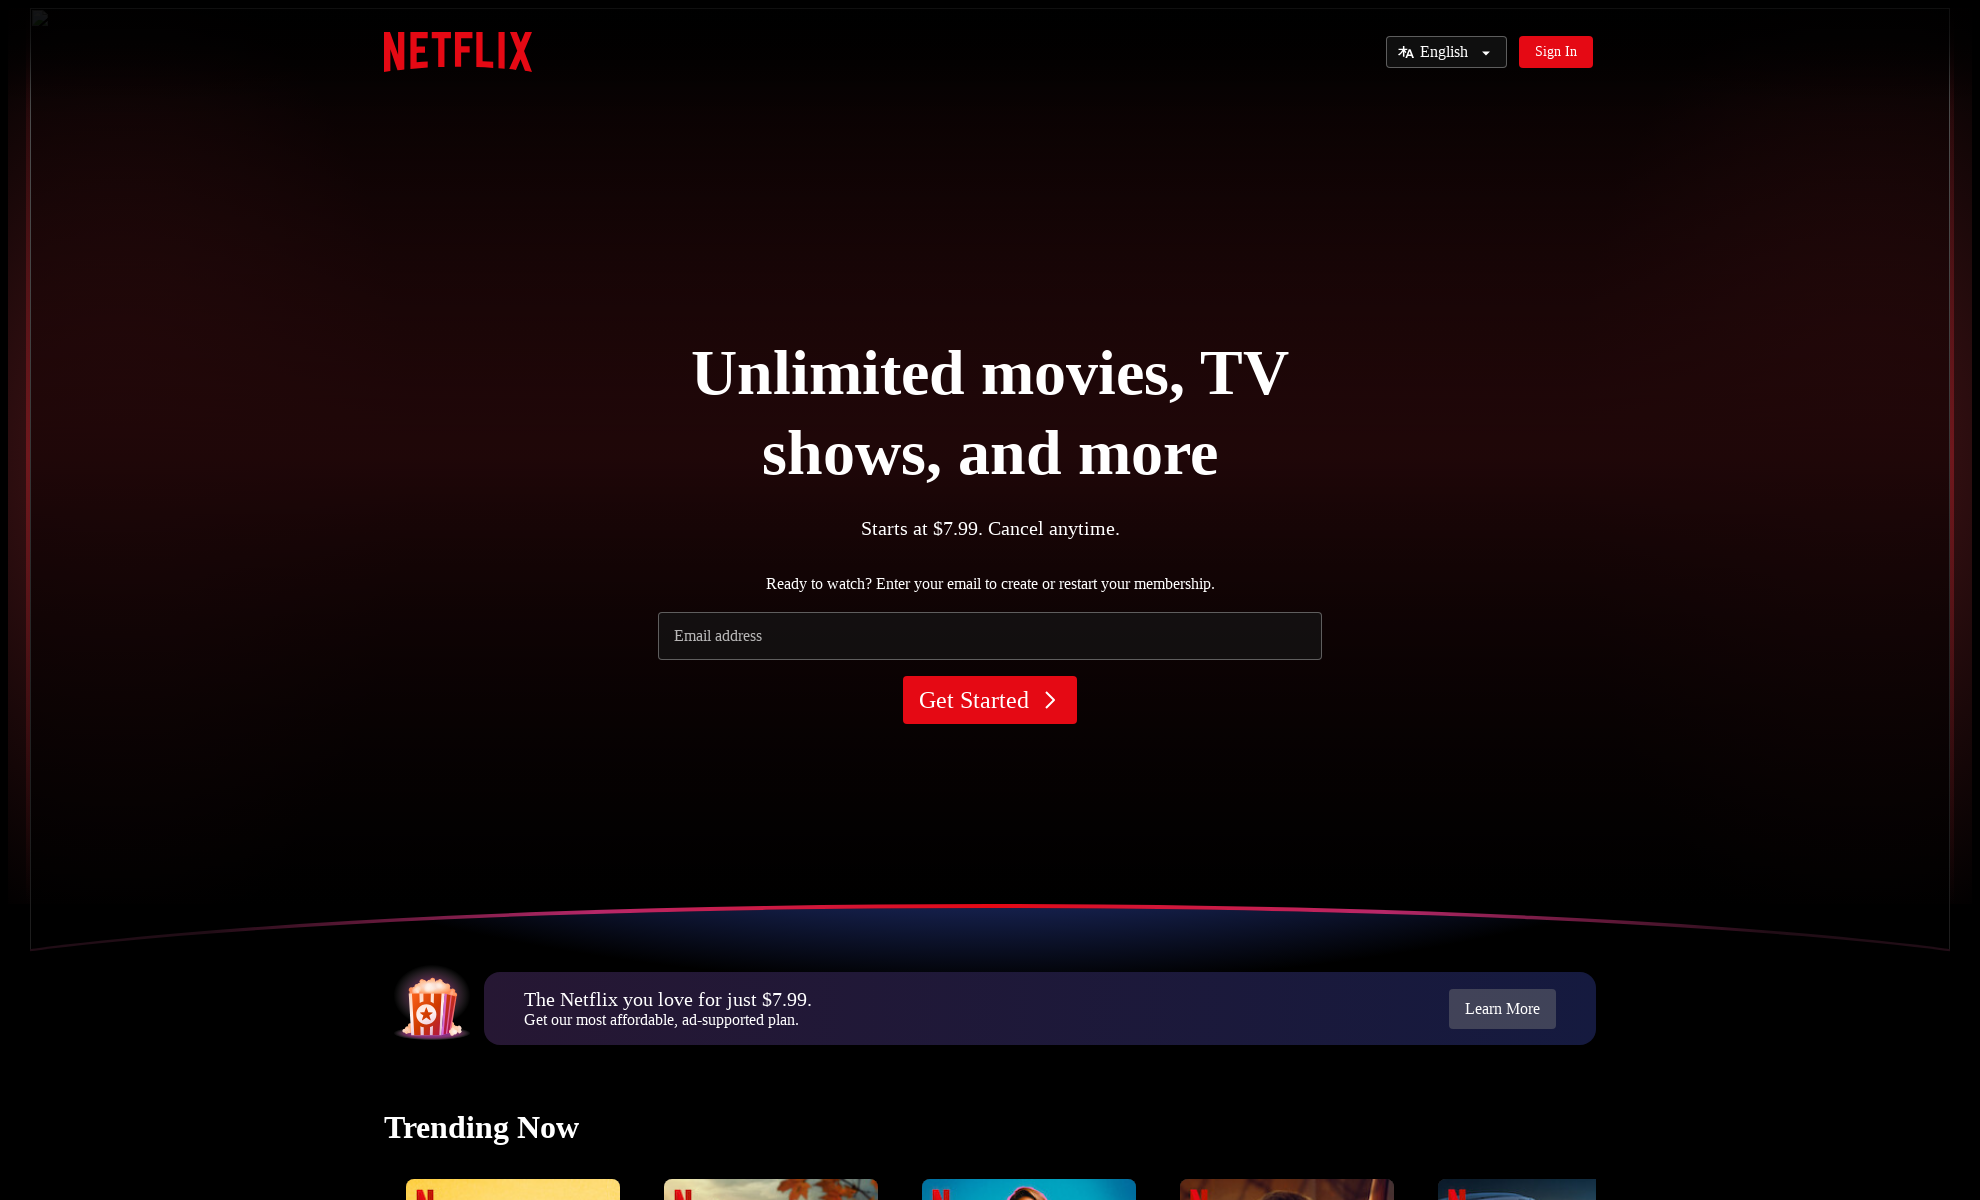

Waited for page to load (domcontentloaded state)
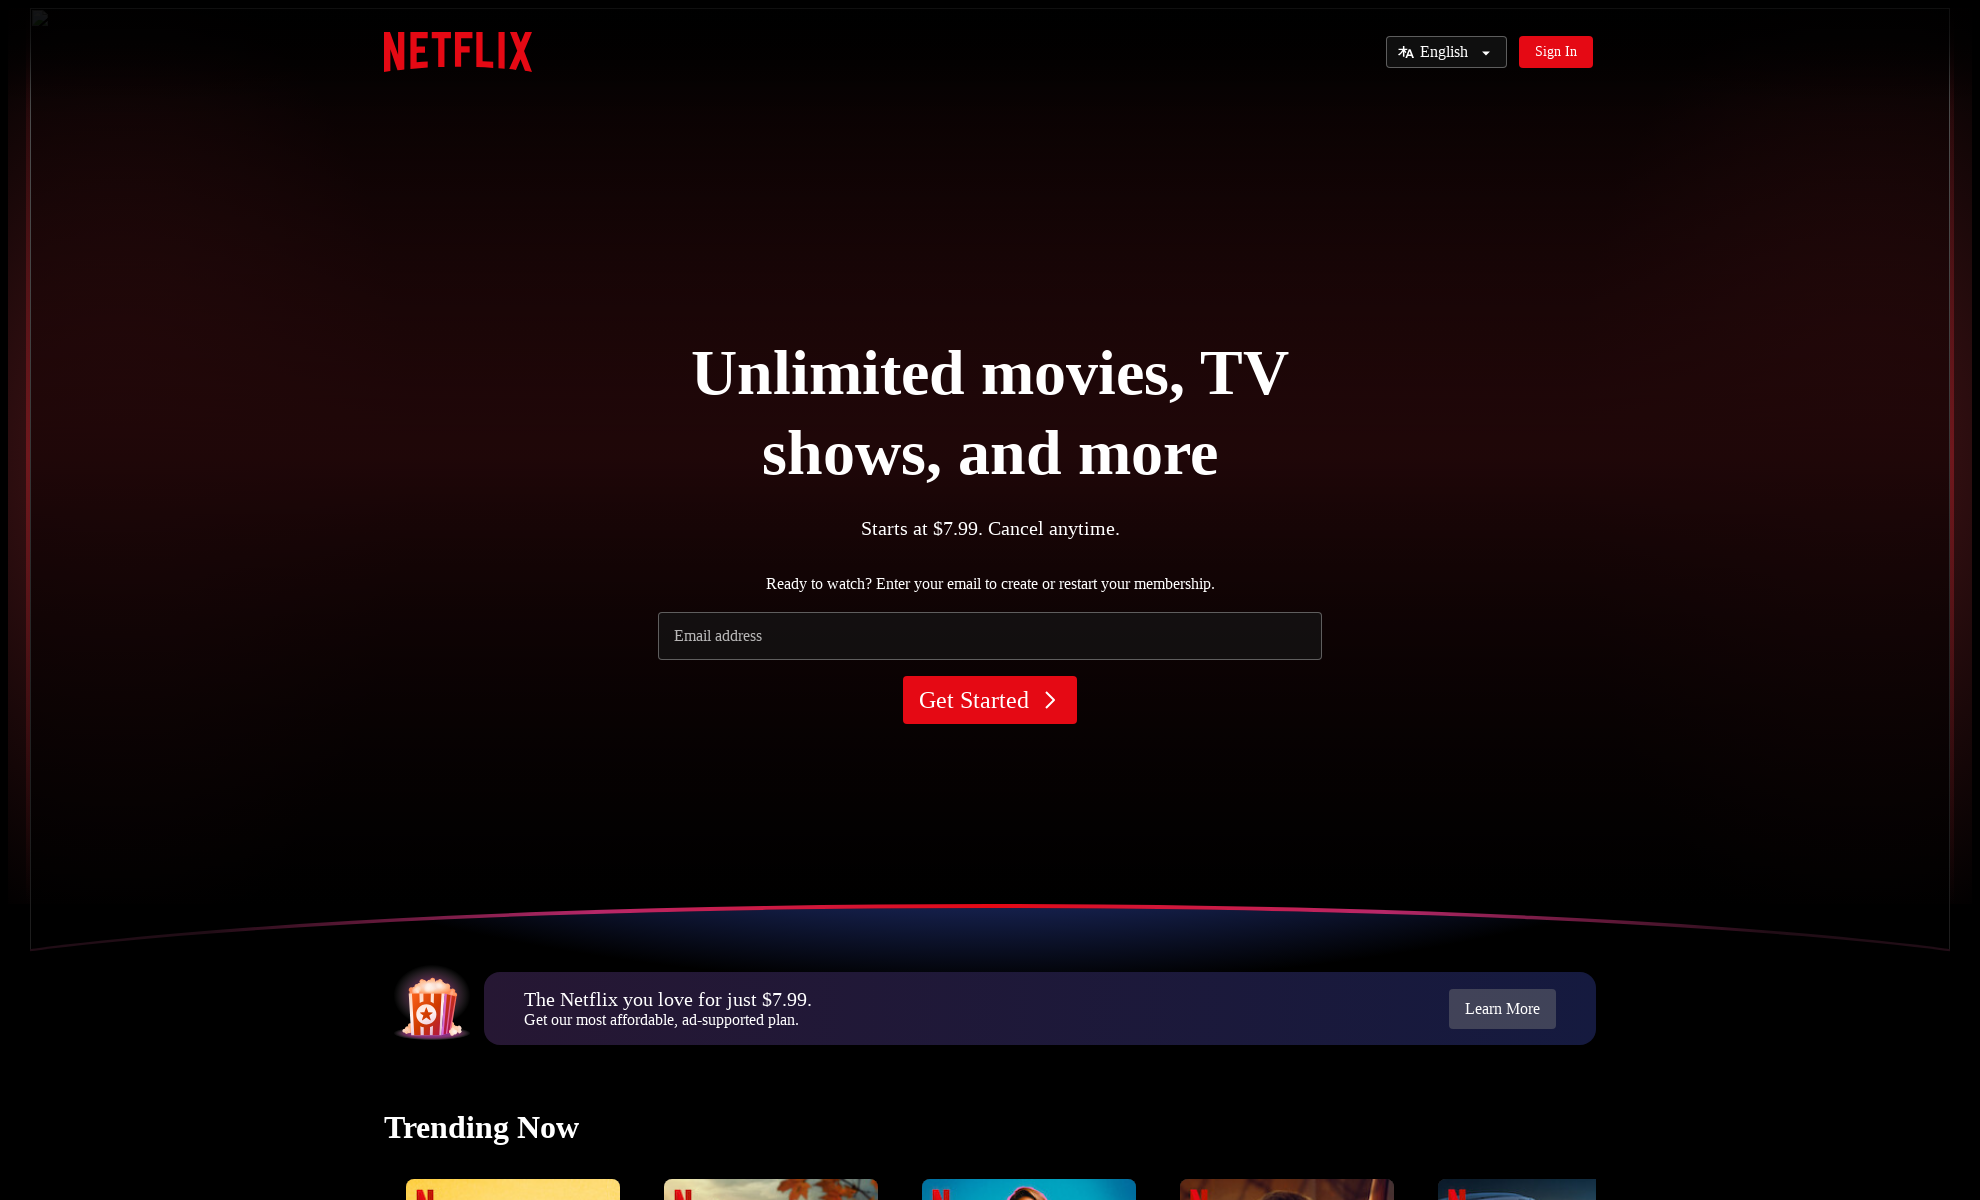

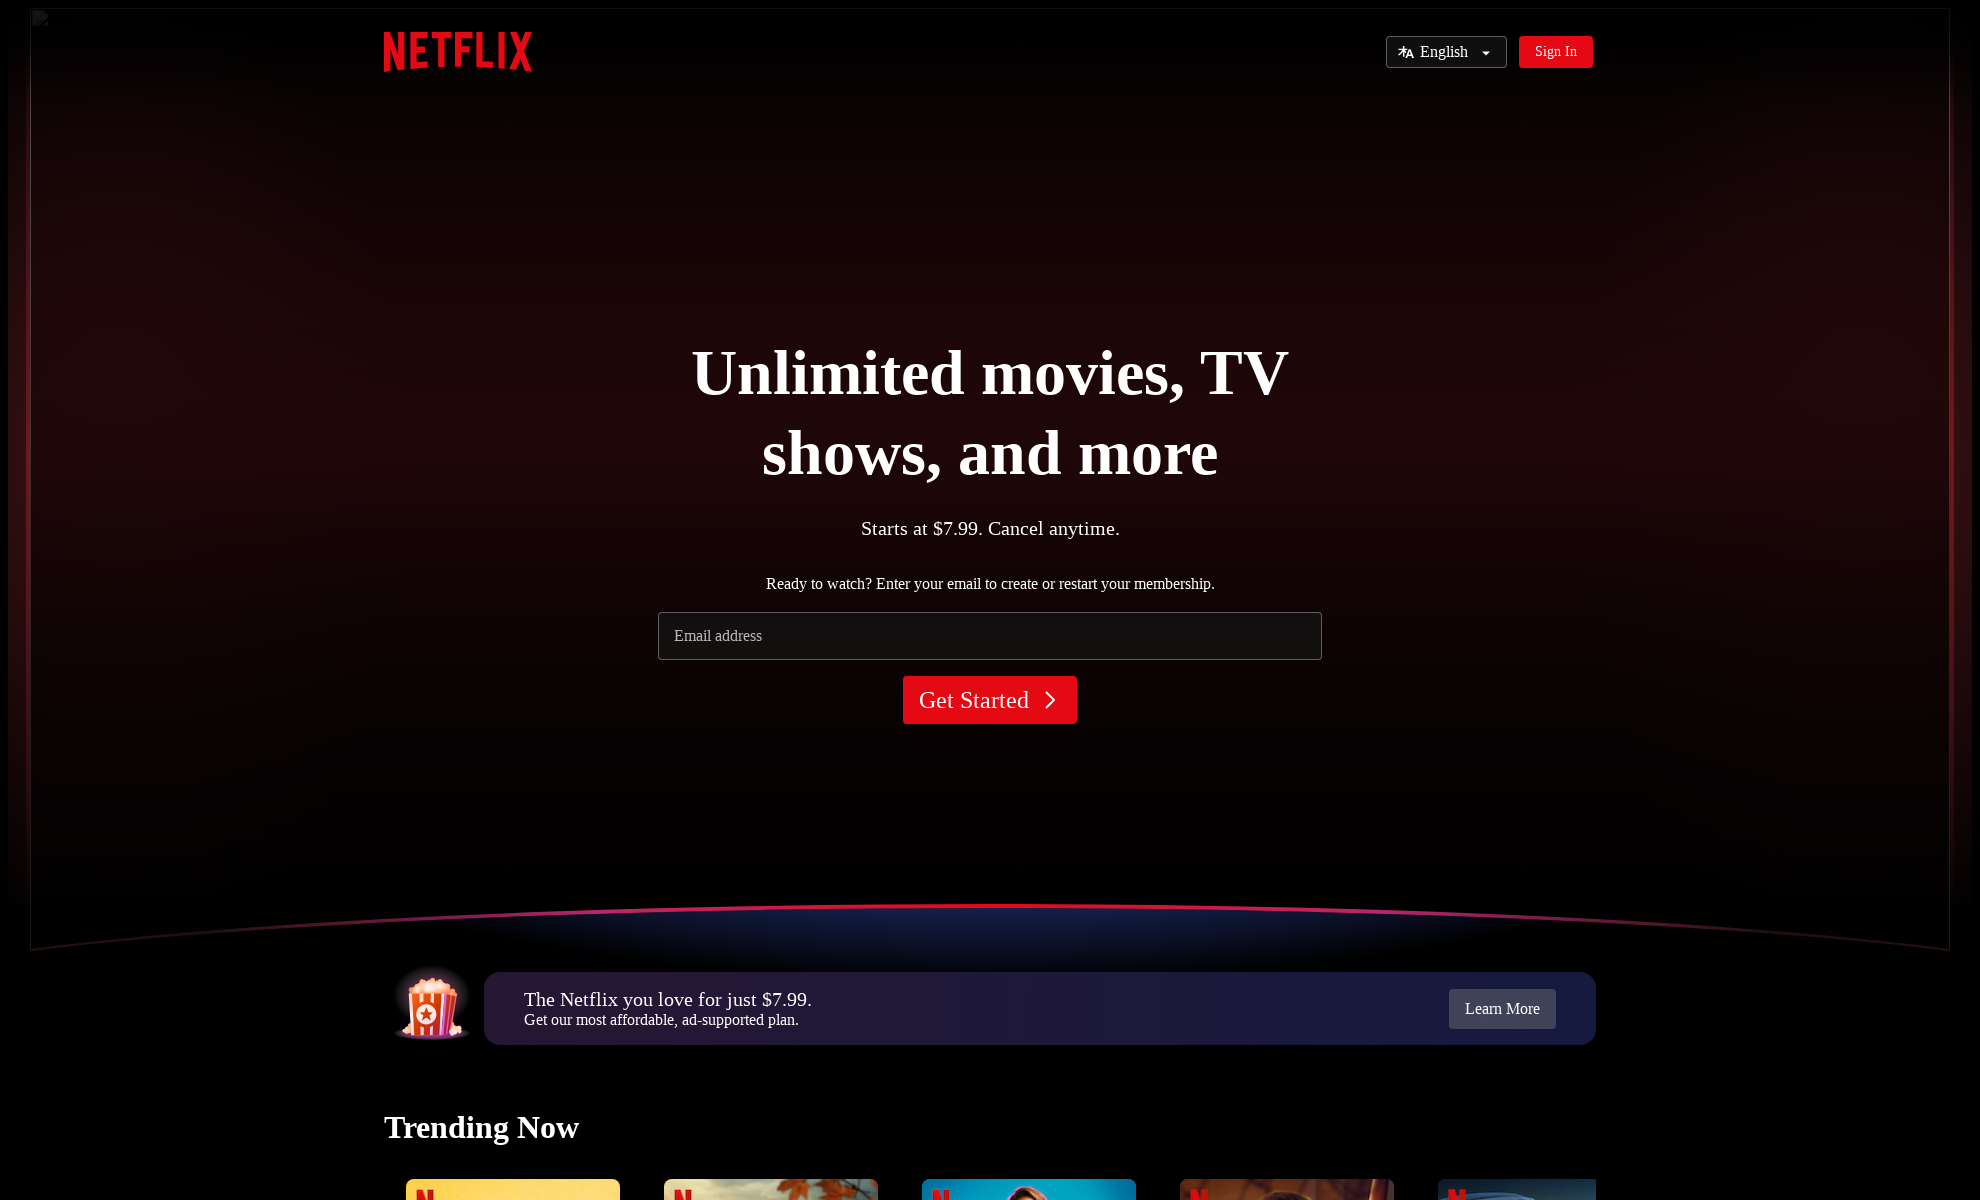